Tests the search functionality by searching for "phone" and verifying that products are displayed in the results

Starting URL: https://www.testotomasyonu.com

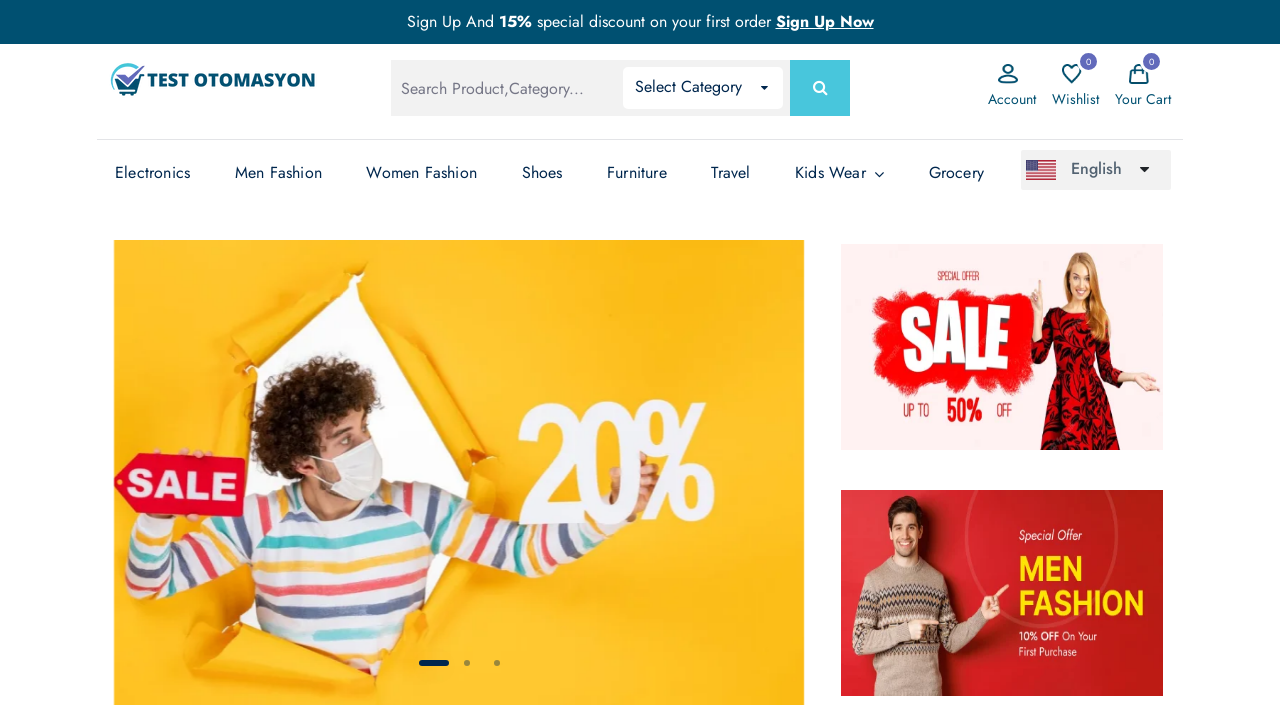

Located search box element
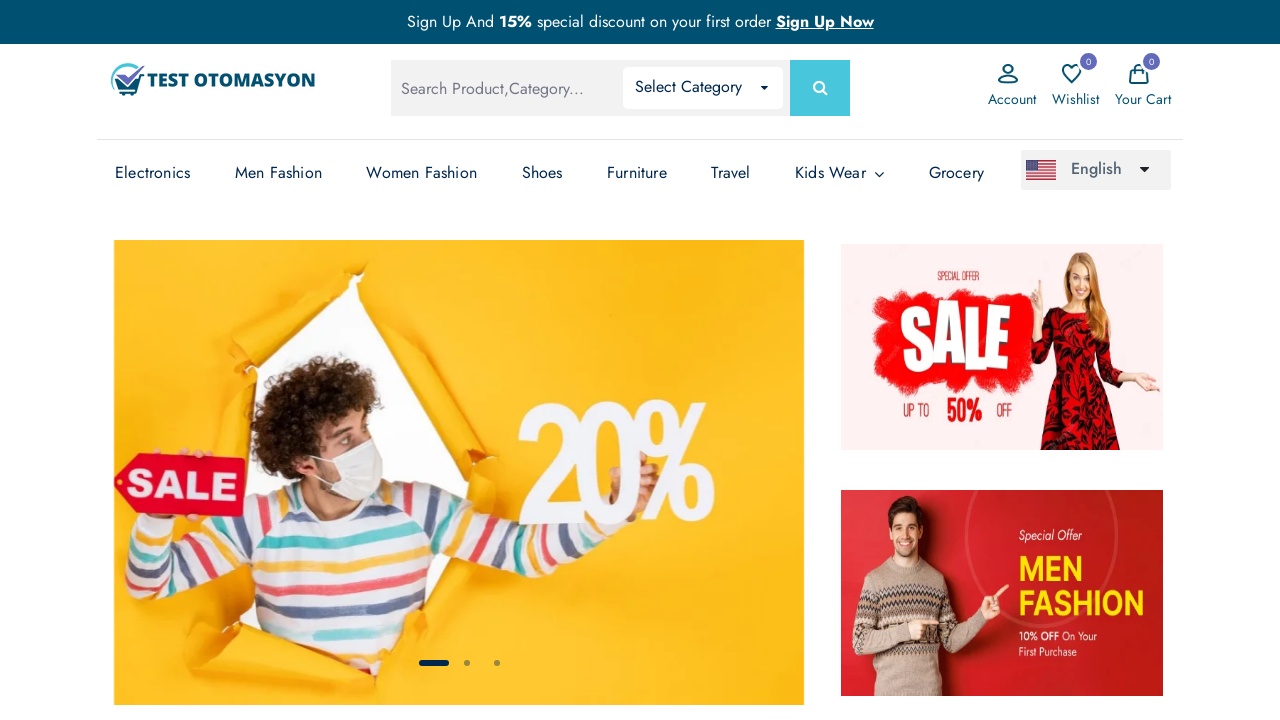

Filled search box with 'phone' on #global-search
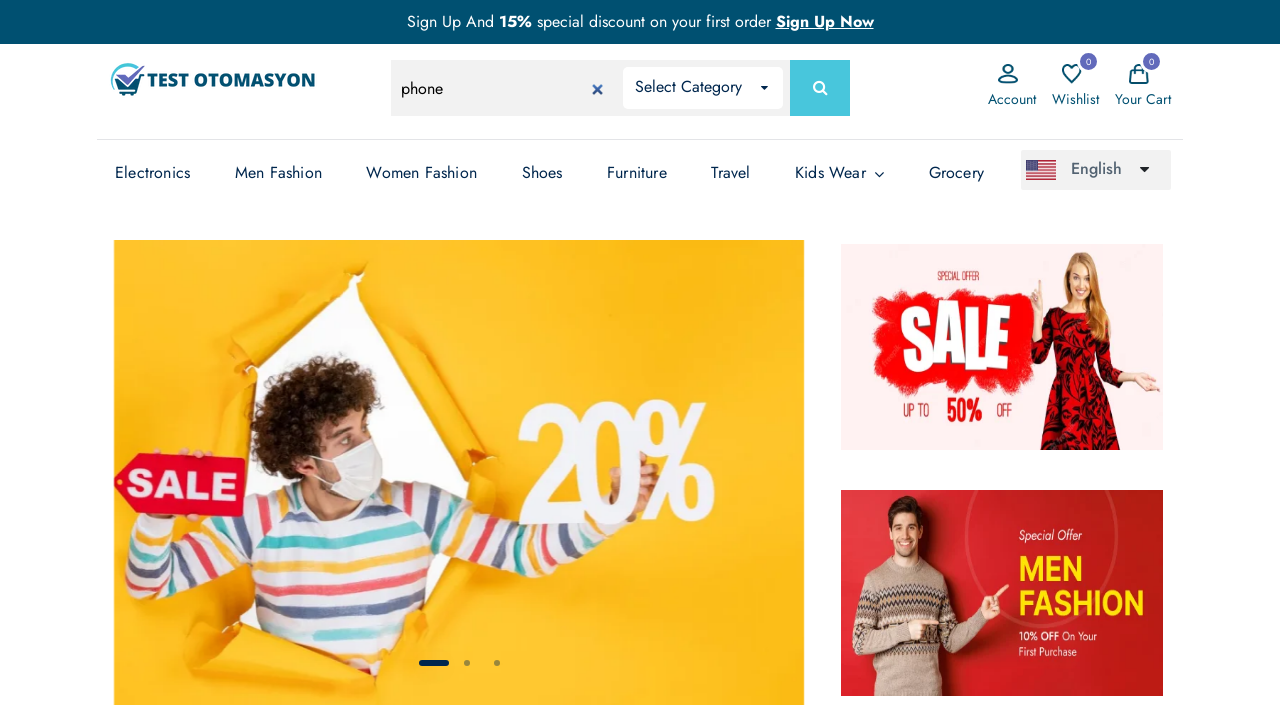

Pressed Enter to submit search on #global-search
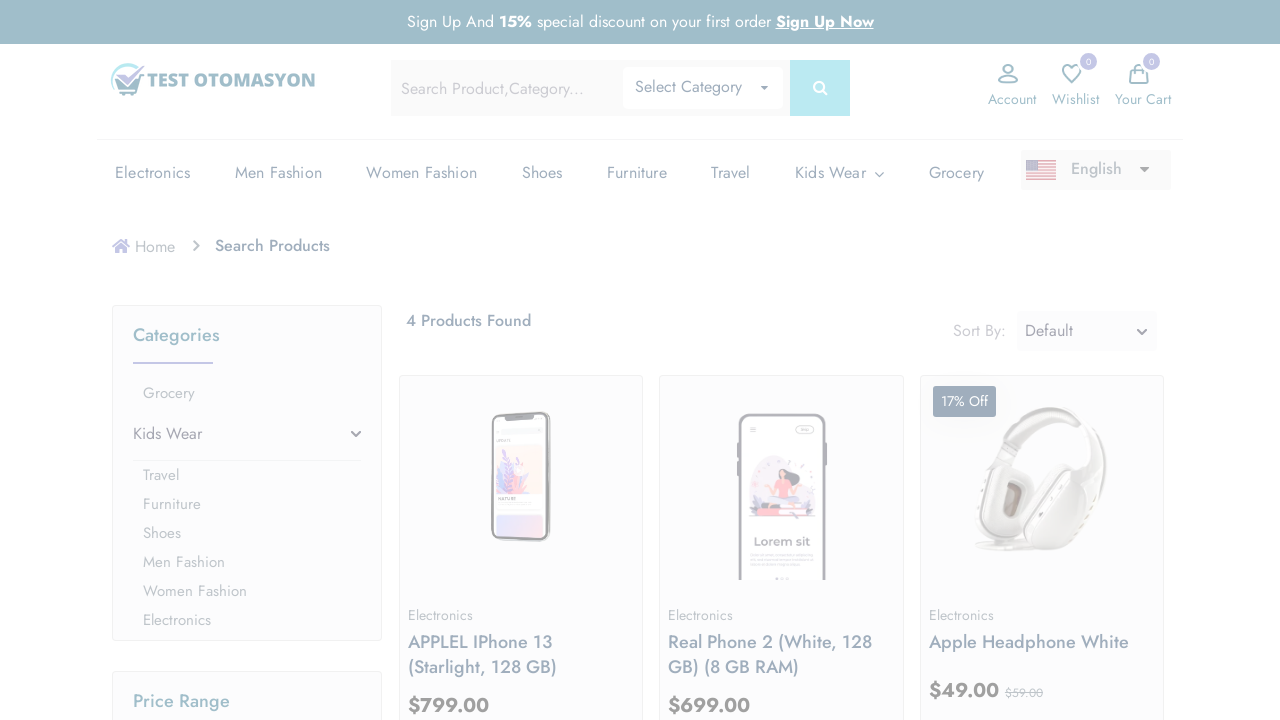

Waited for product images to load
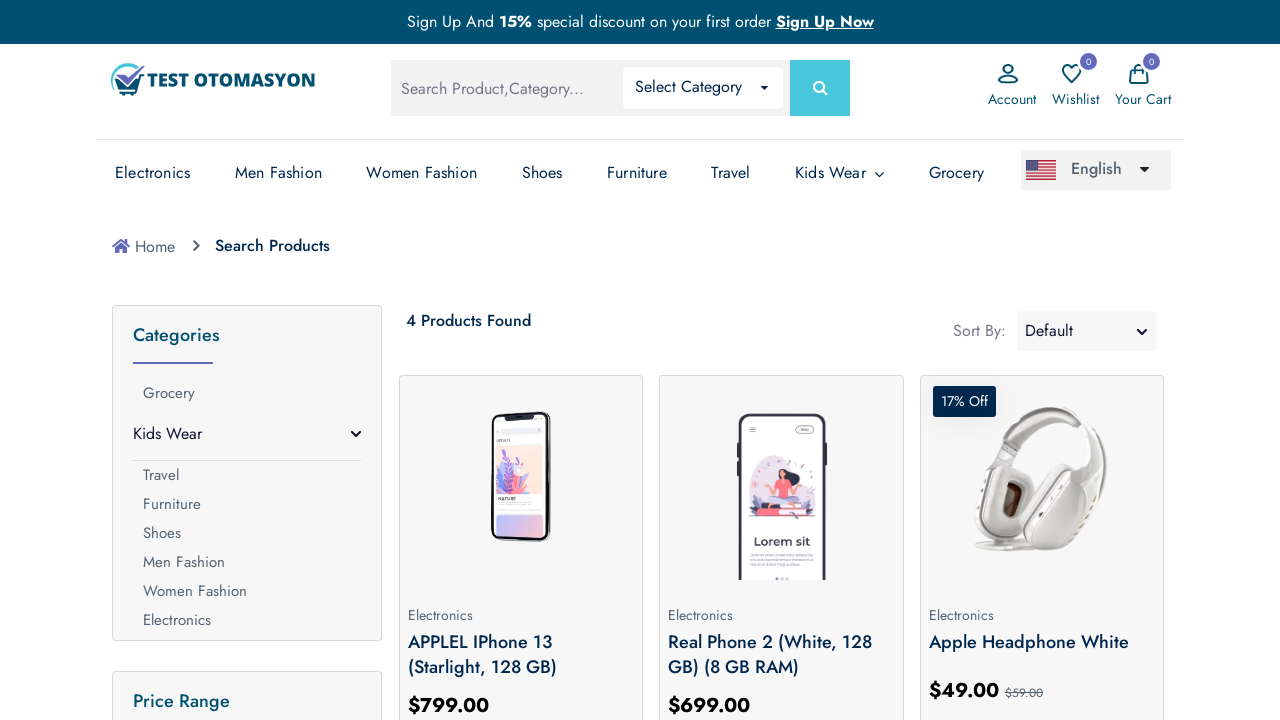

Retrieved all product elements from search results
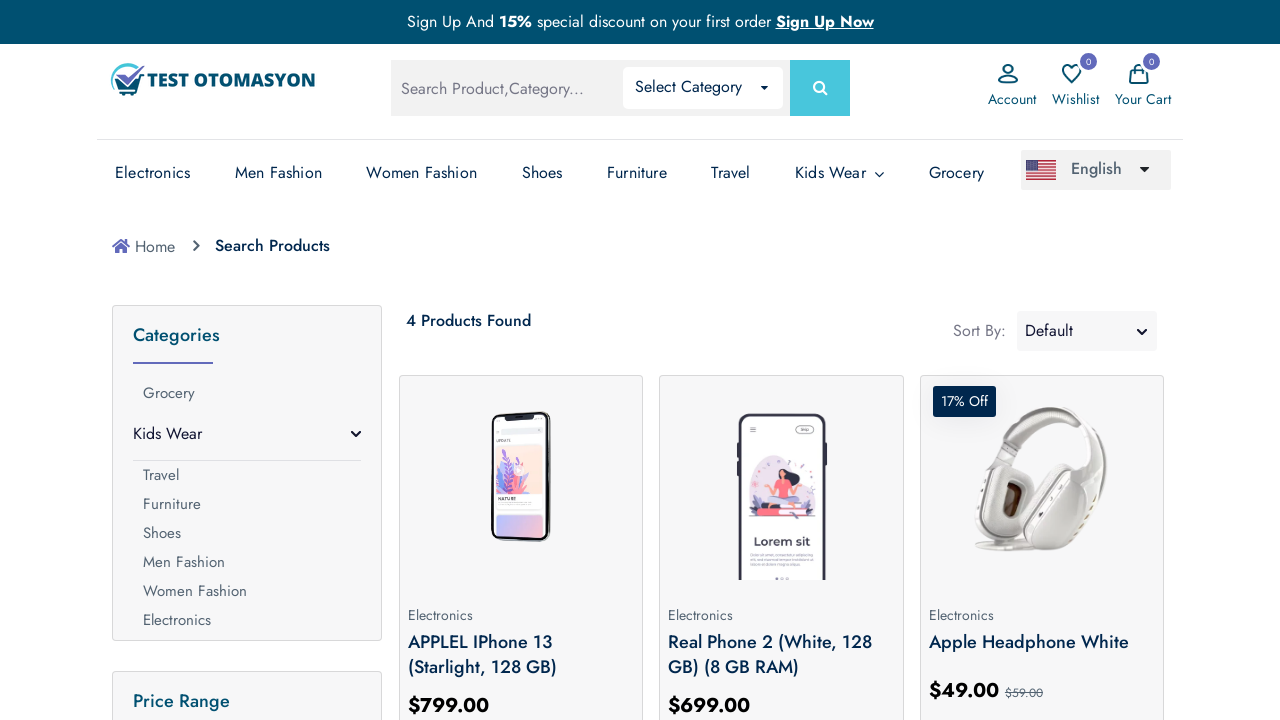

Verified that products are displayed in search results
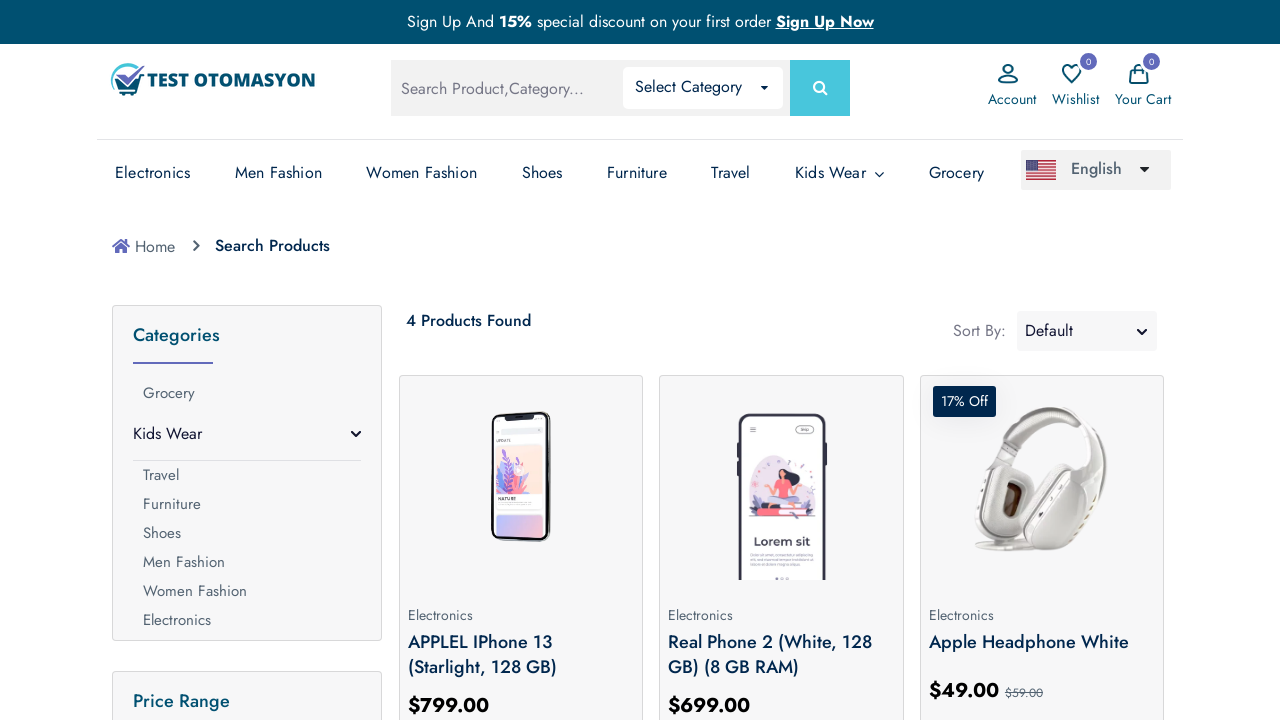

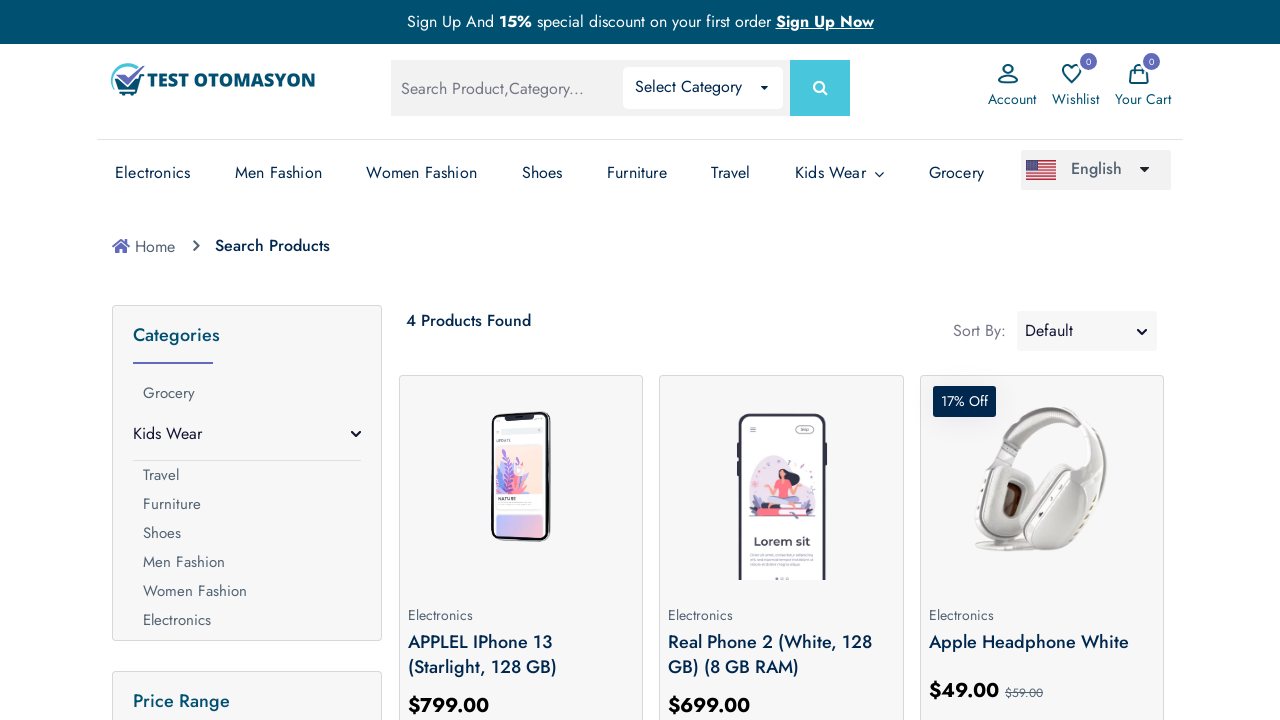